Tests dynamic controls by clicking Remove button to make an element disappear, then clicking Add button to make it reappear, verifying messages at each step

Starting URL: https://the-internet.herokuapp.com/dynamic_controls

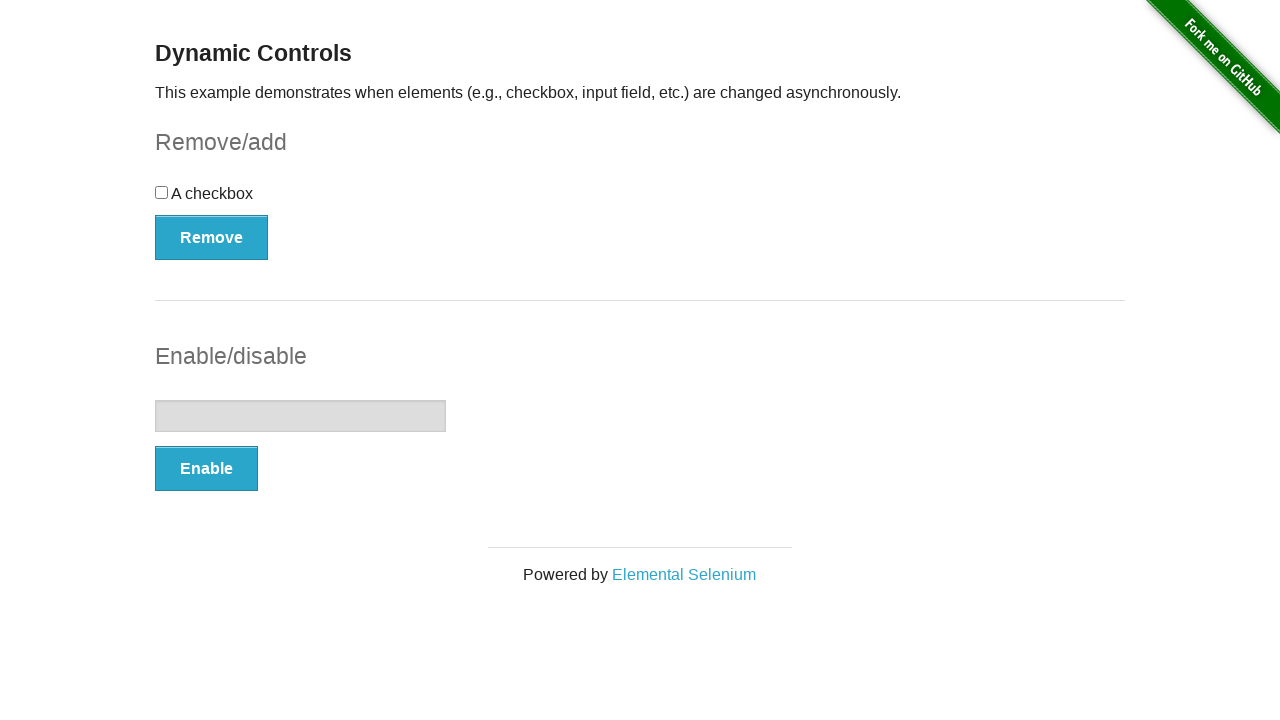

Navigated to dynamic controls page
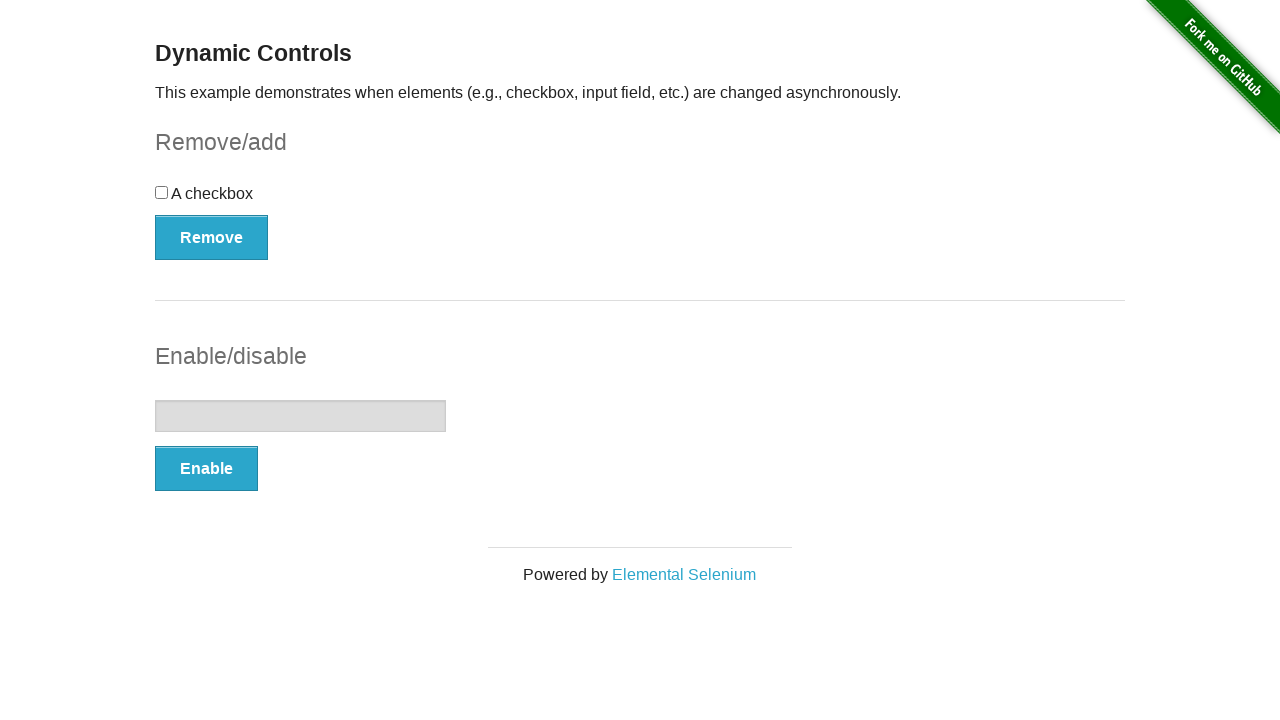

Clicked Remove button to make element disappear at (212, 237) on button[type='button']
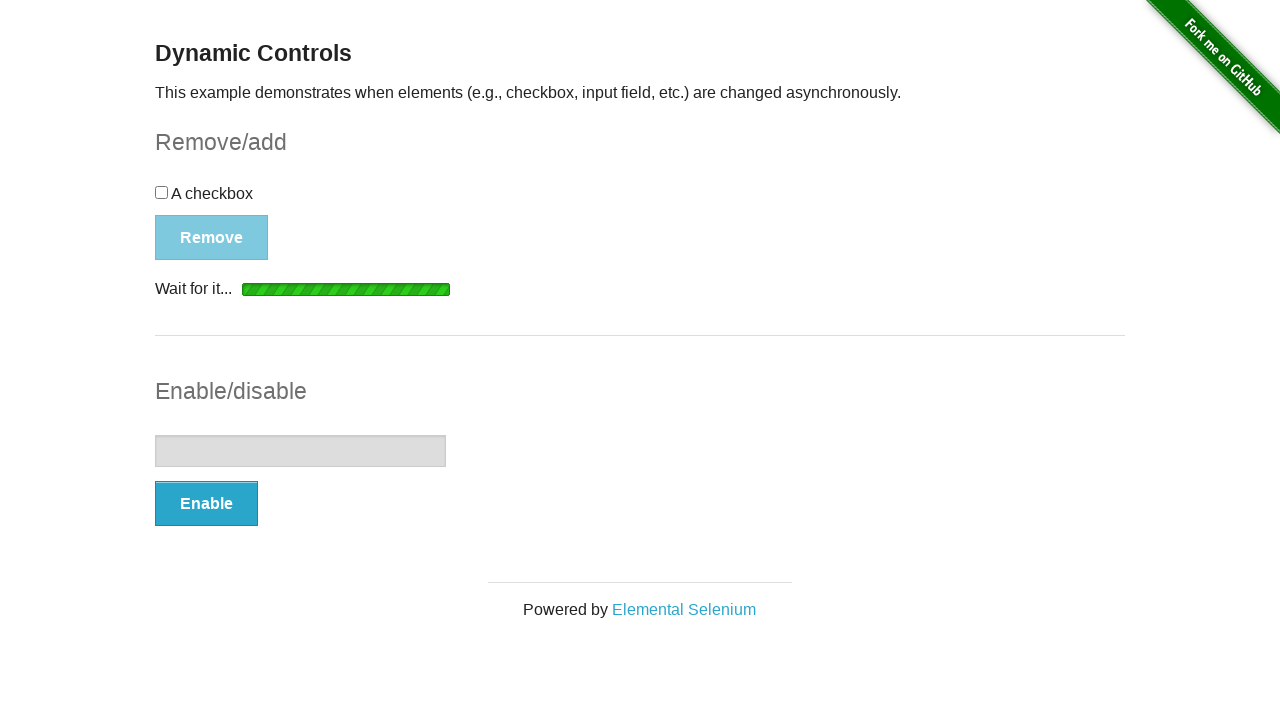

Verified 'It's gone!' message appeared after removing element
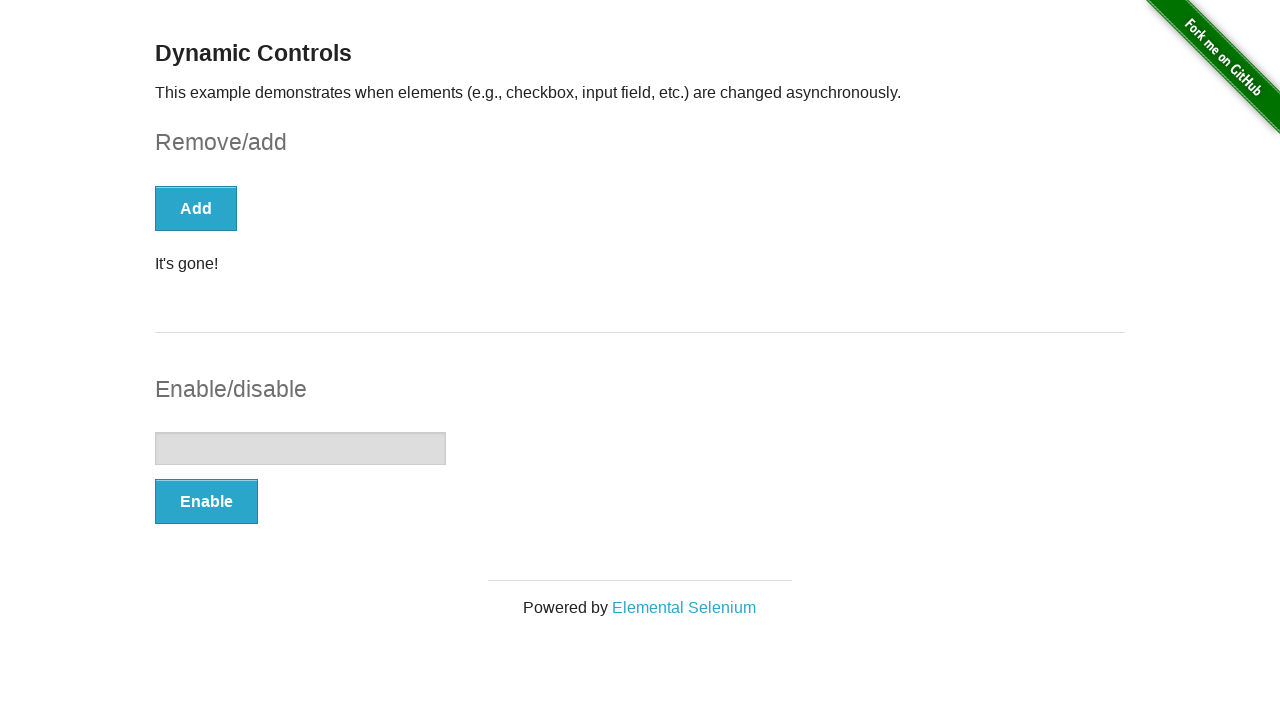

Clicked Add button to make element reappear at (196, 208) on button:has-text('Add')
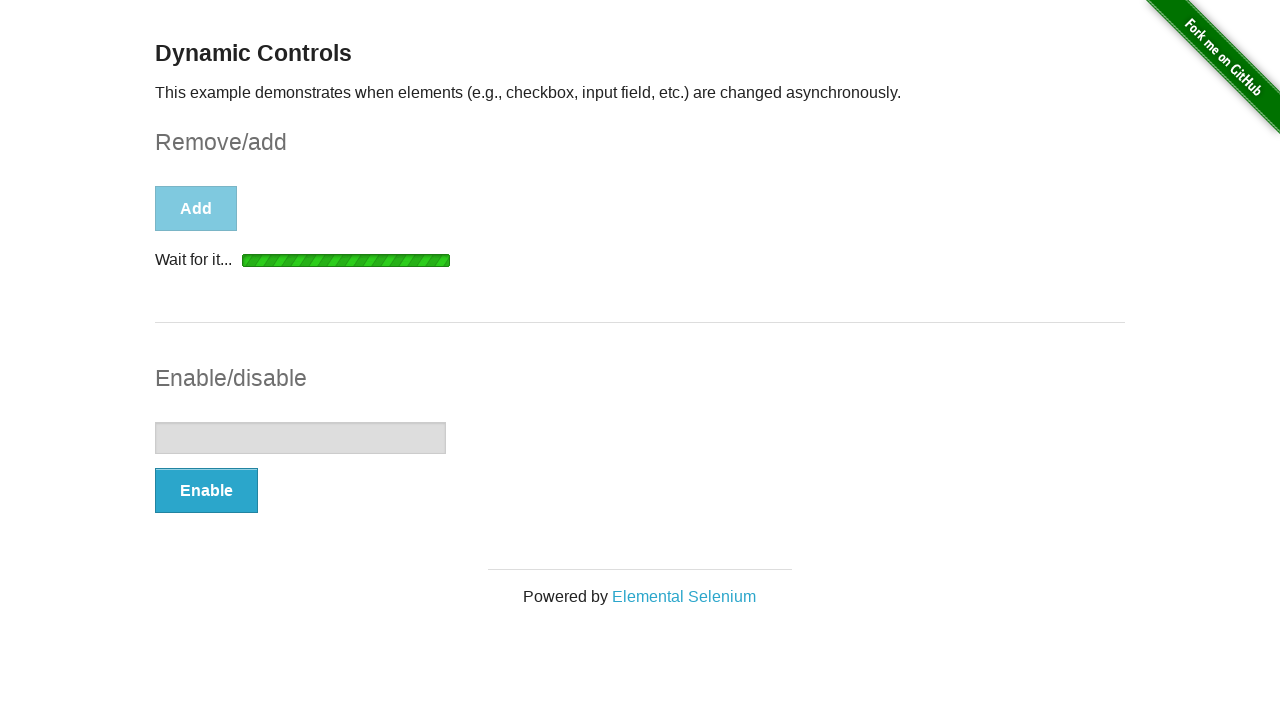

Verified 'It's back!' message appeared after adding element
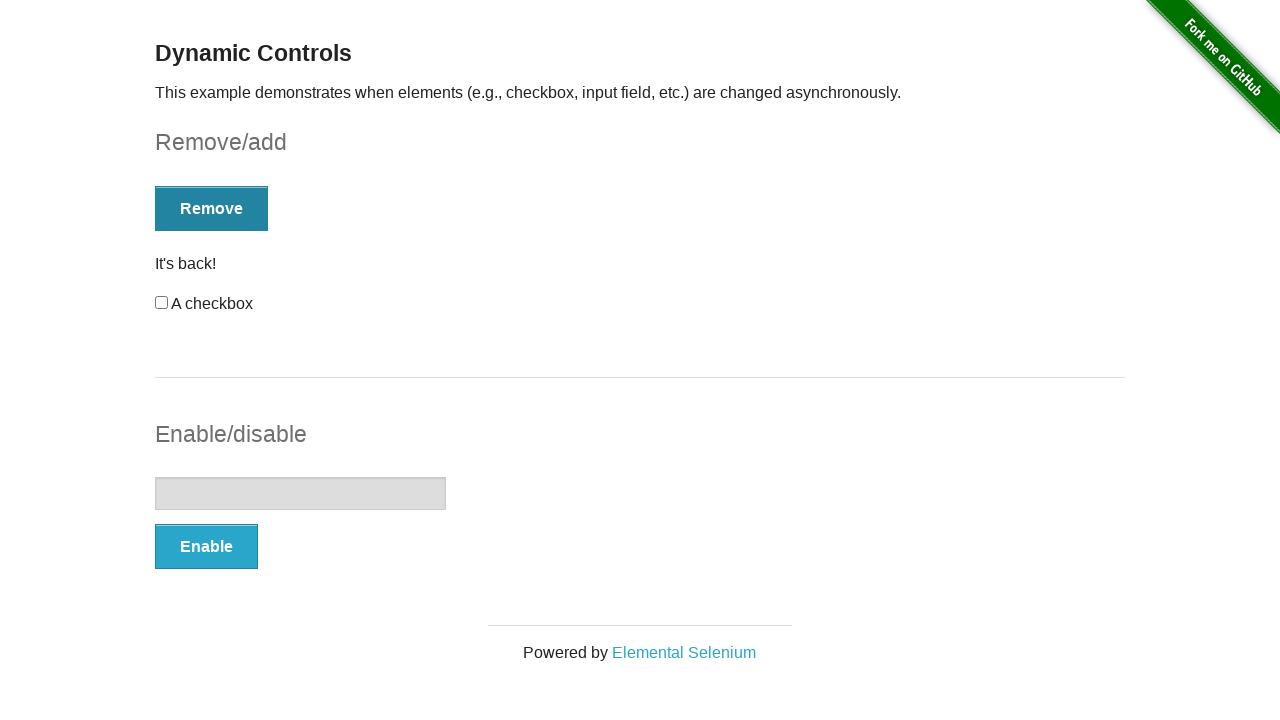

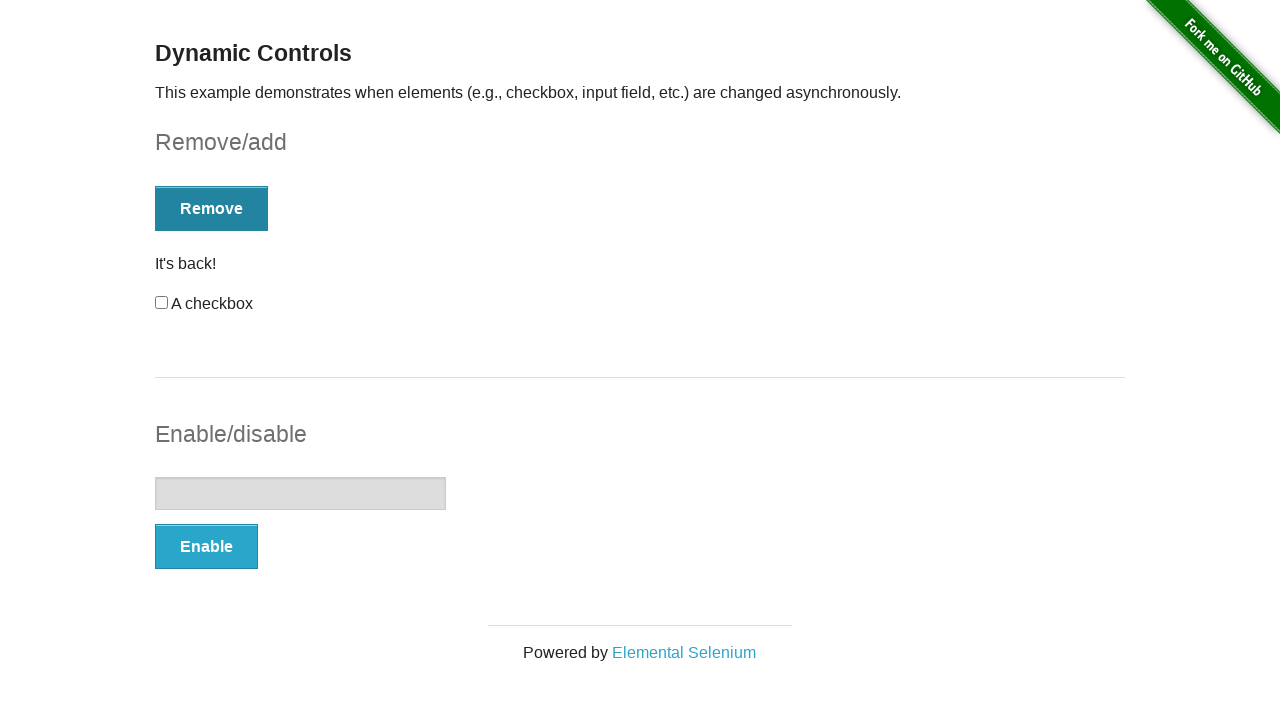